Tests injecting jQuery Growl library into a page and displaying various notification messages (GET, error, notice, warning) using JavaScript execution.

Starting URL: http://the-internet.herokuapp.com

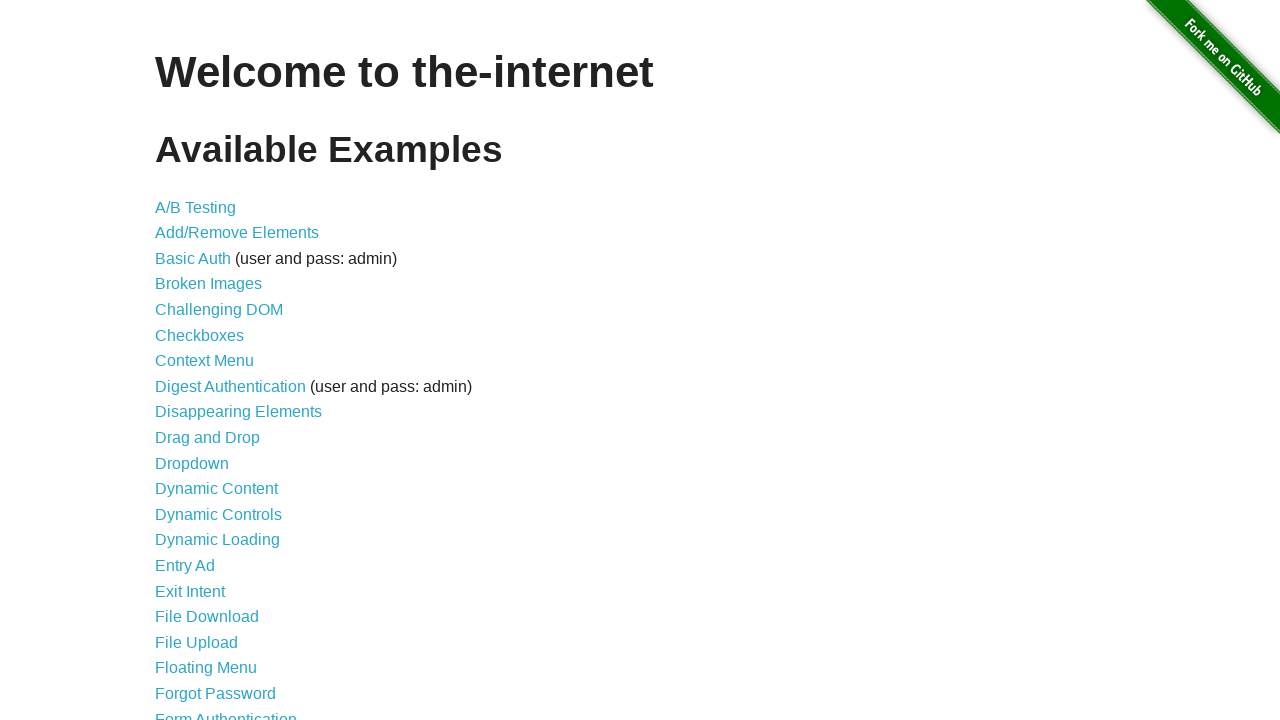

Injected jQuery library into page if not already present
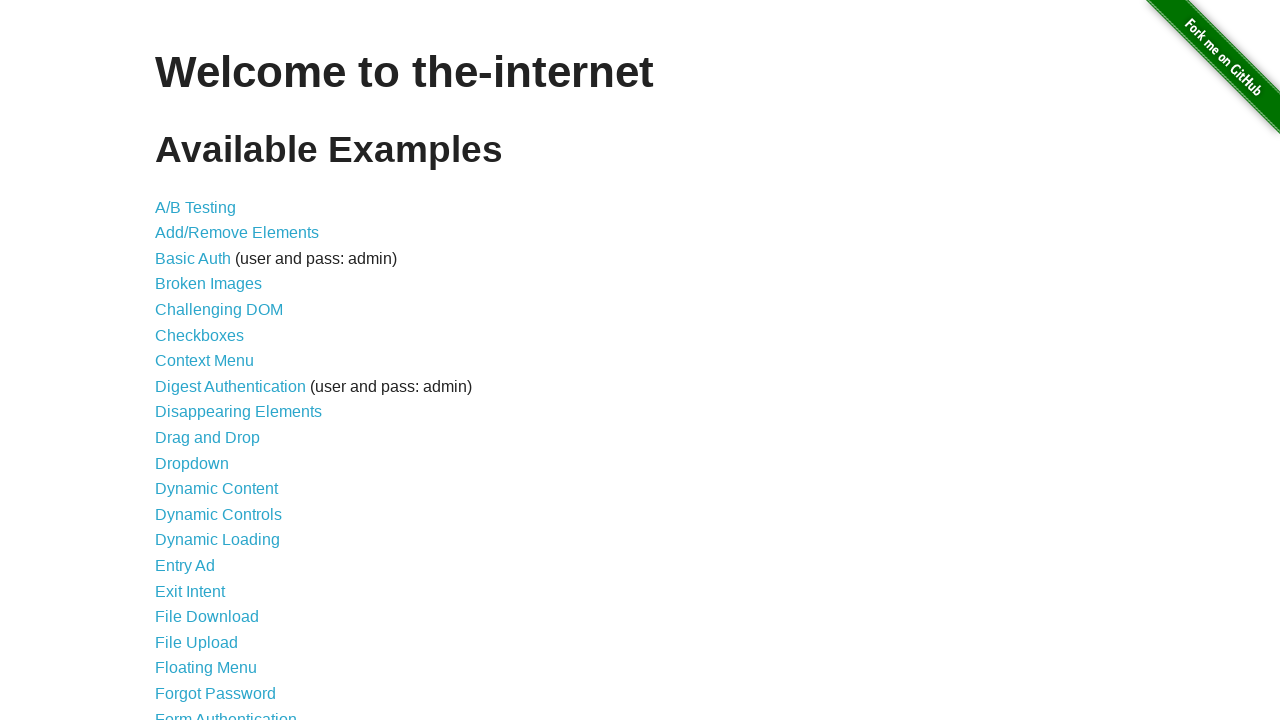

jQuery library loaded and ready
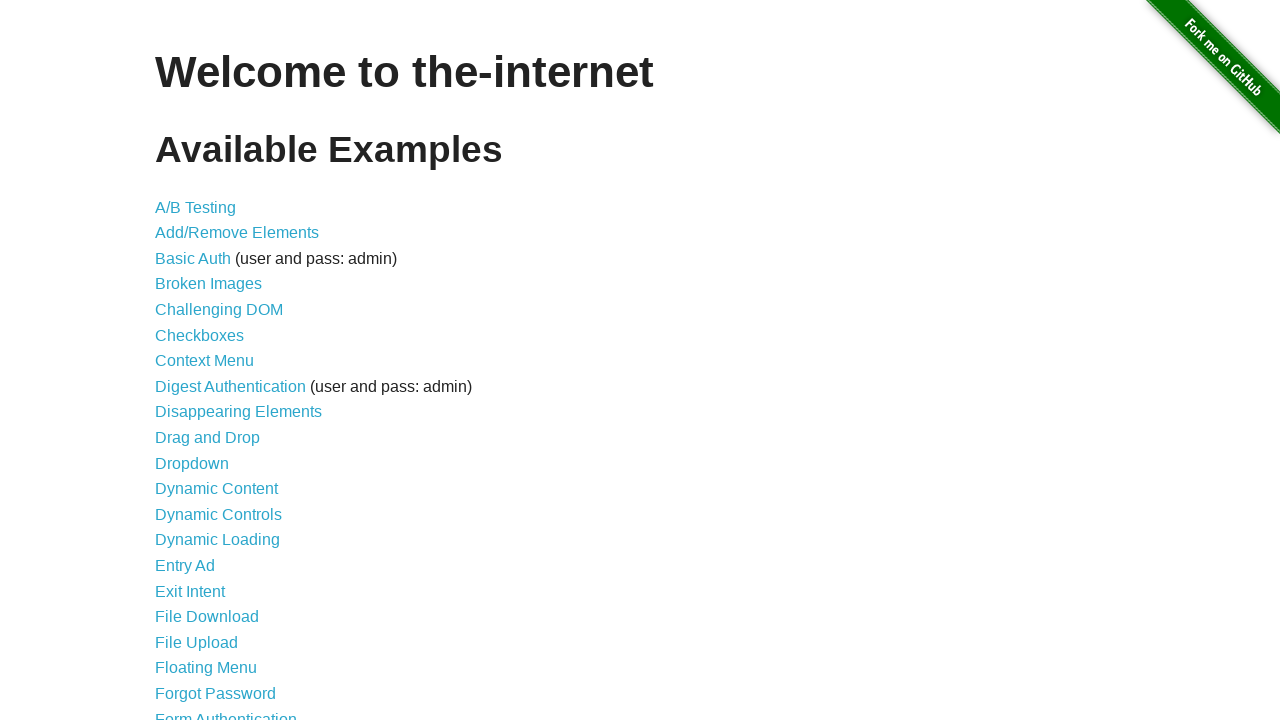

jQuery Growl library script added to page
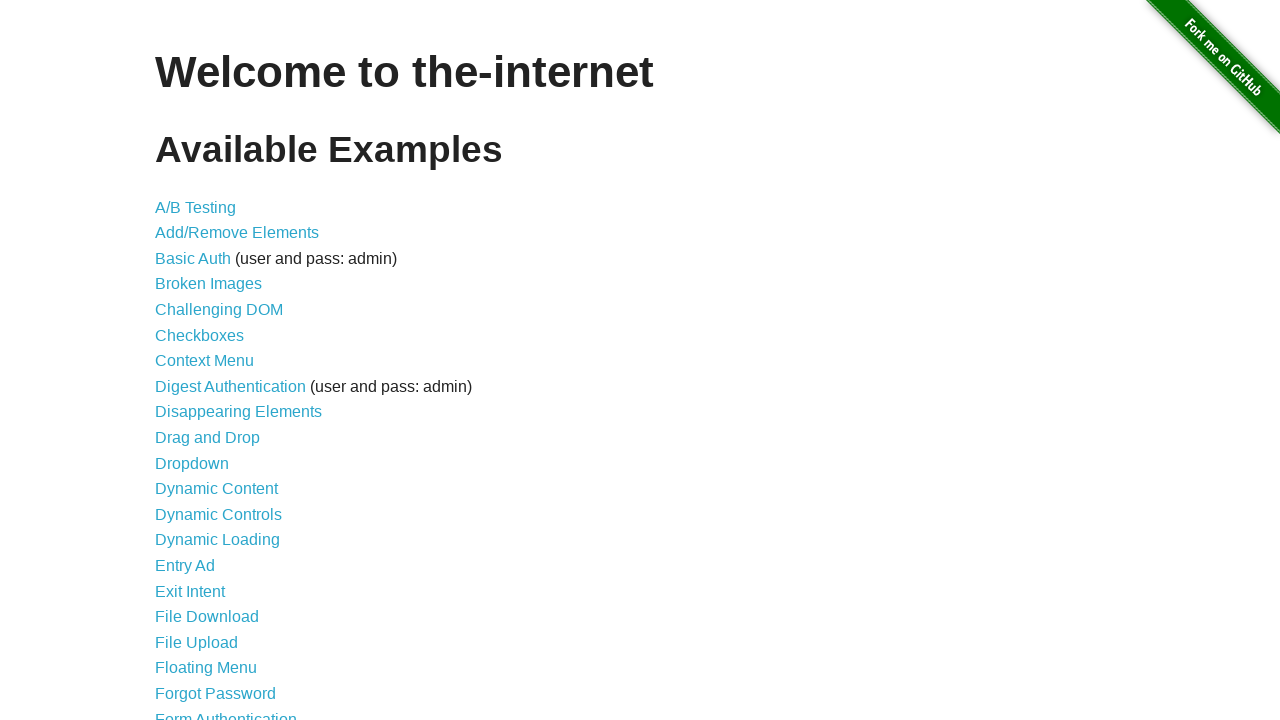

jQuery Growl CSS stylesheet added to page
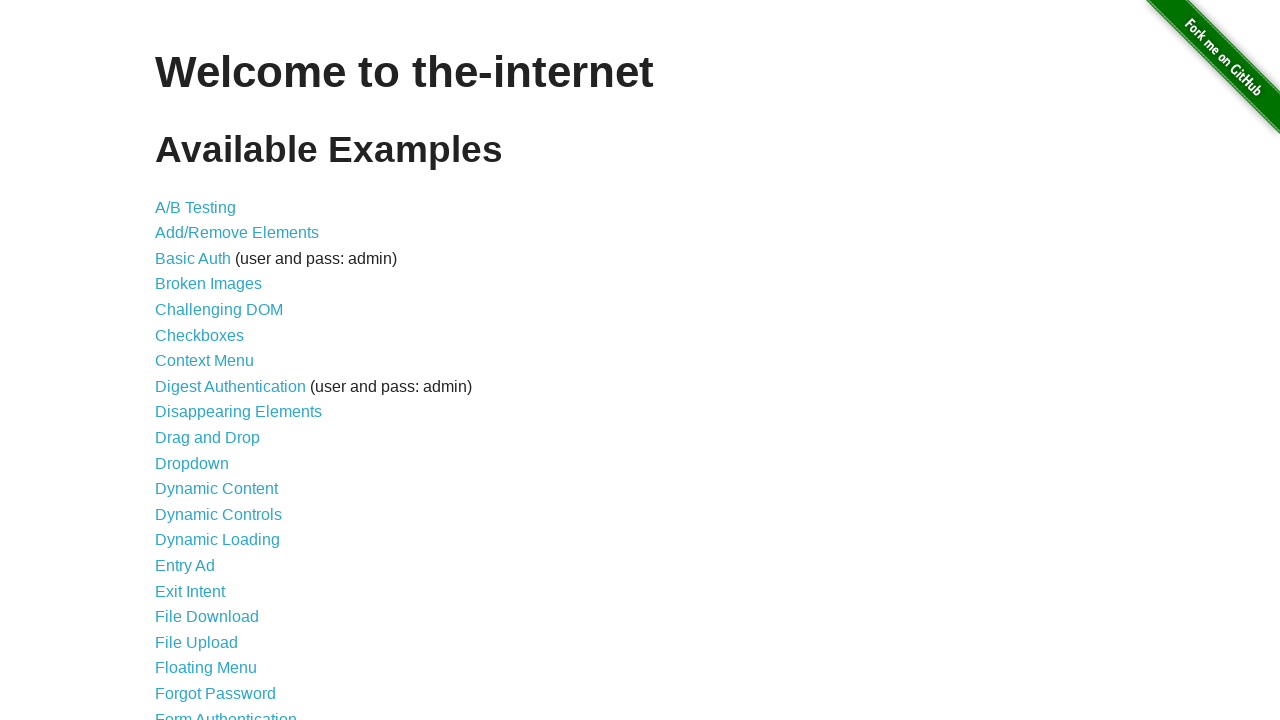

jQuery Growl library loaded and ready
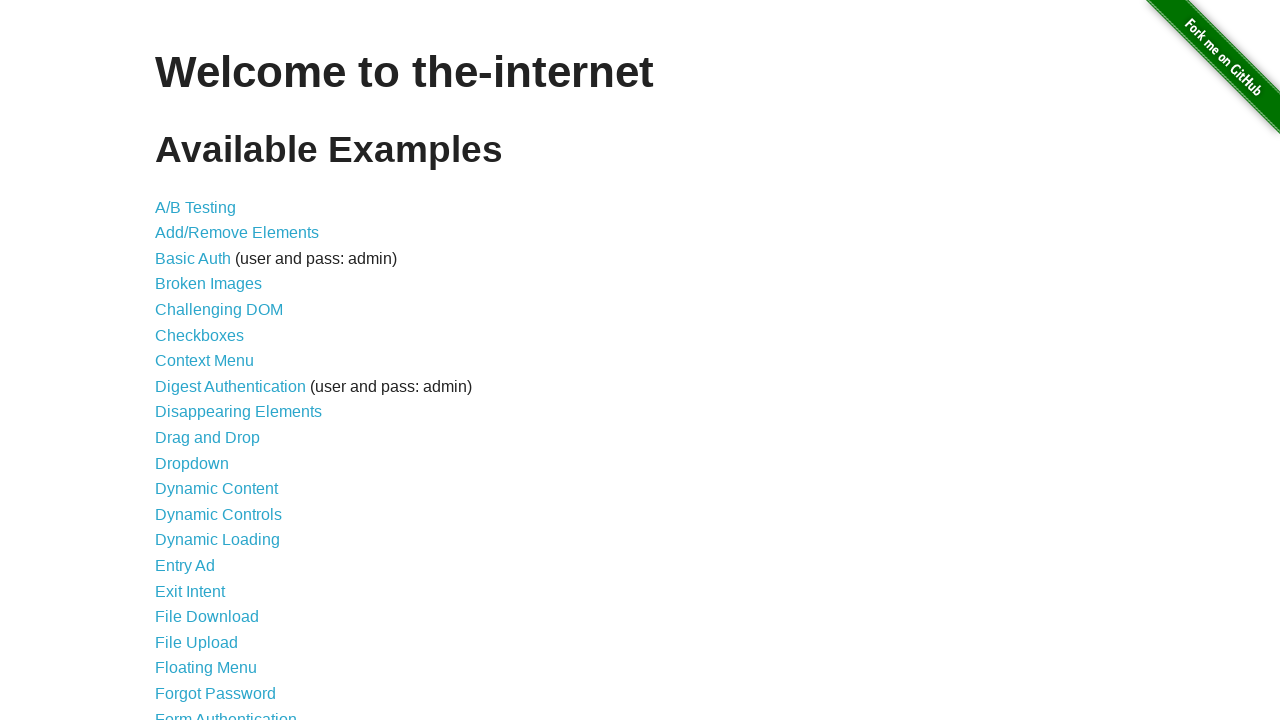

Displayed GET notification message
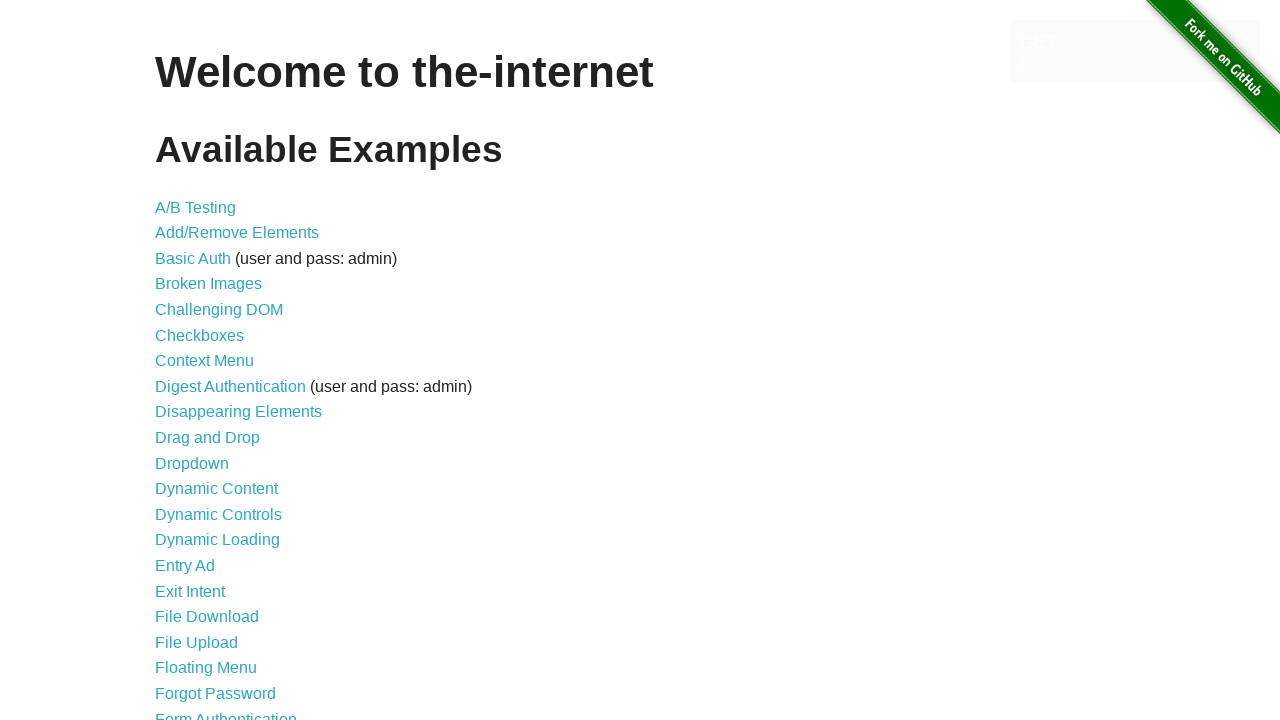

Displayed ERROR notification message
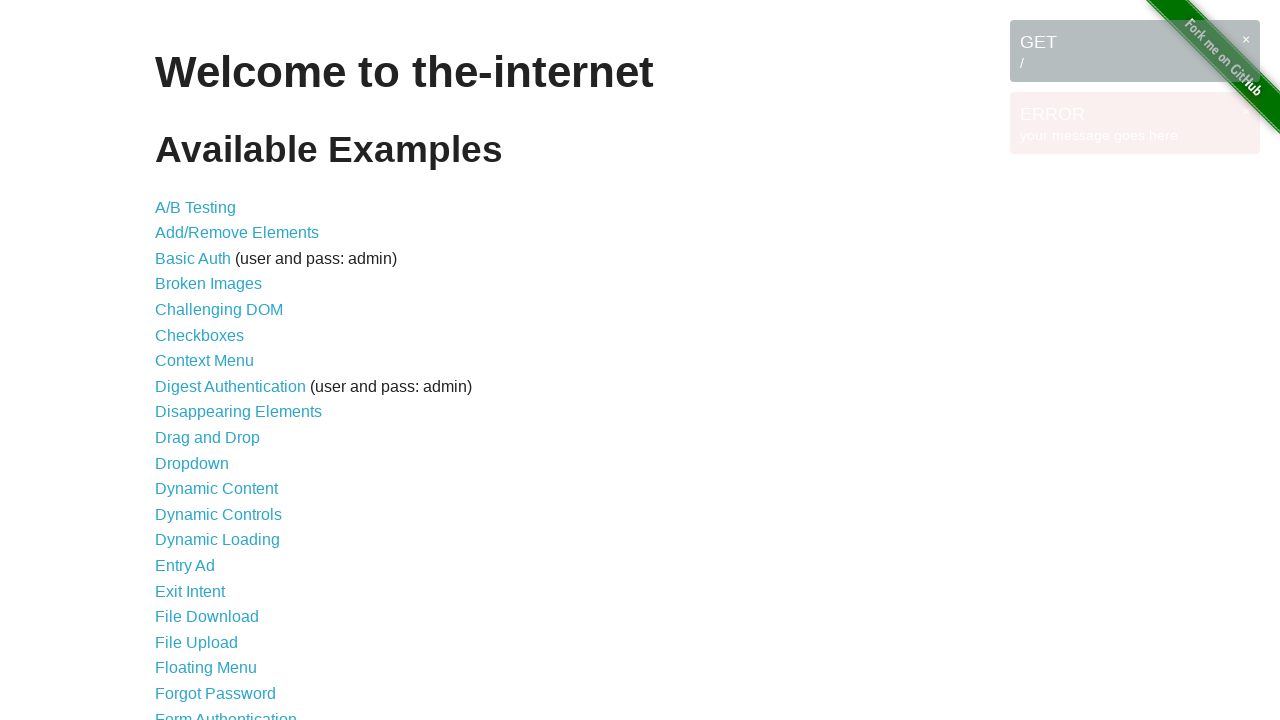

Displayed Notice notification message
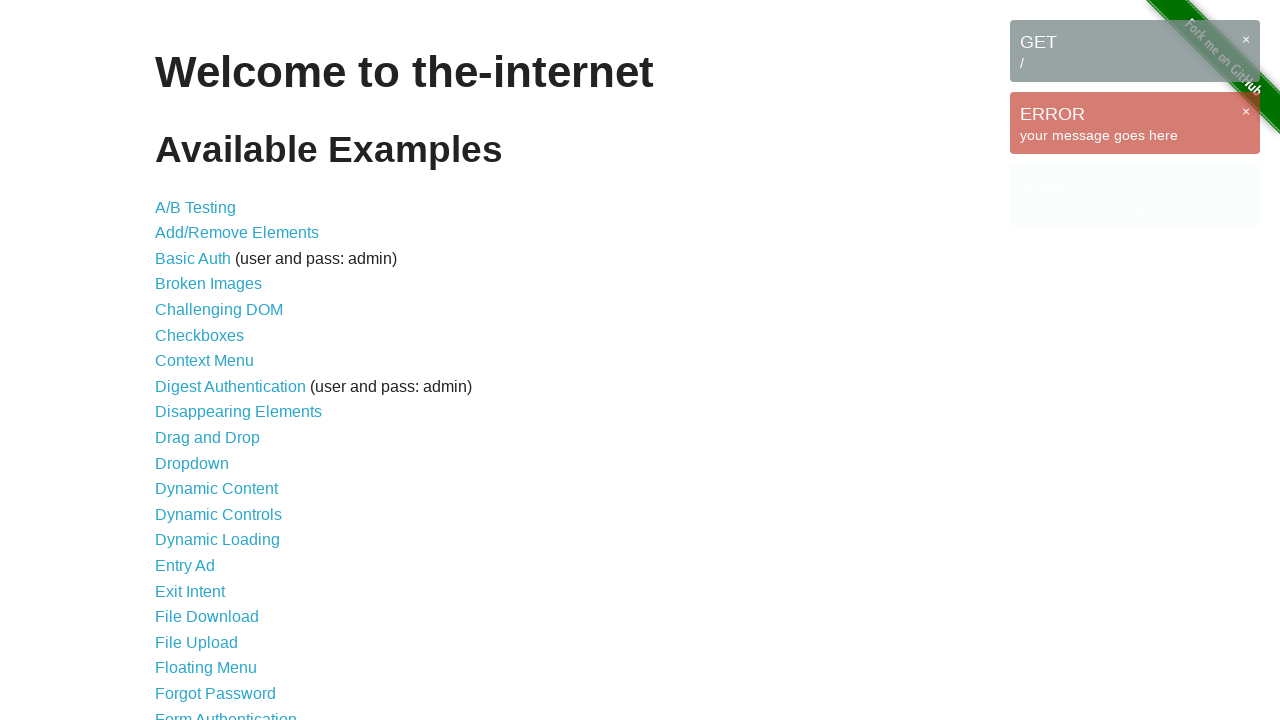

Displayed Warning notification message
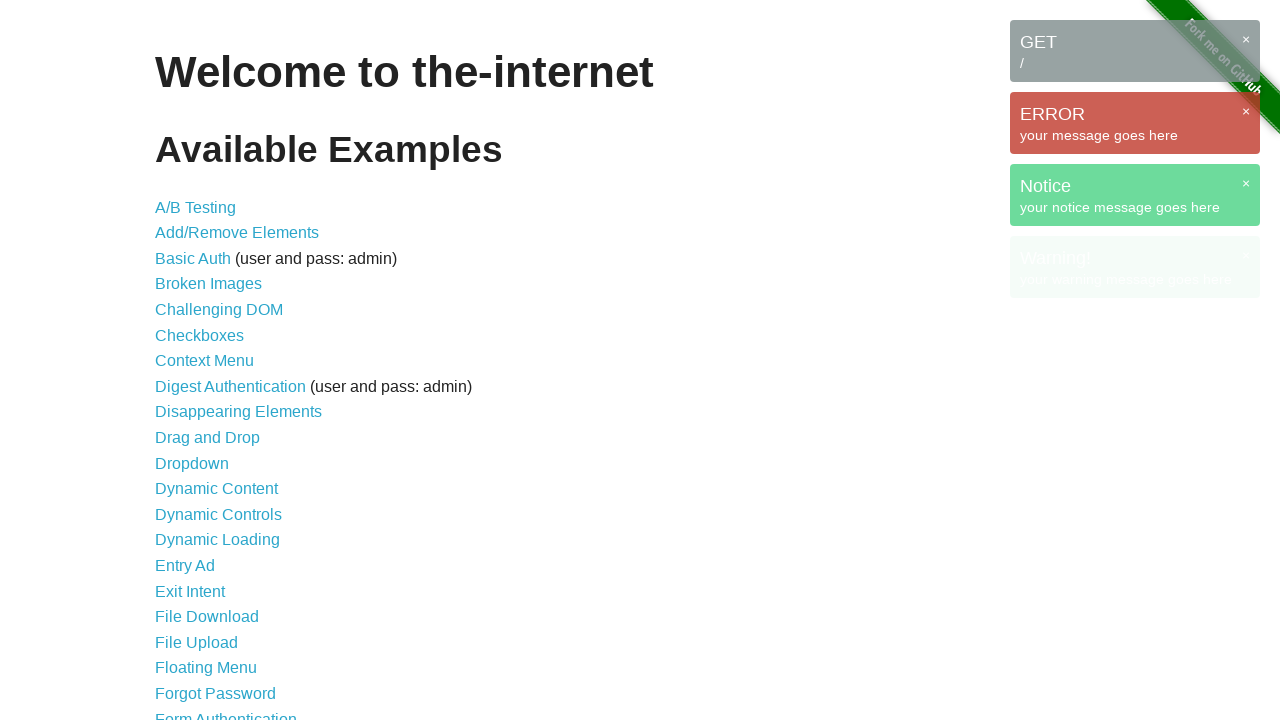

All notification messages are visible on the page
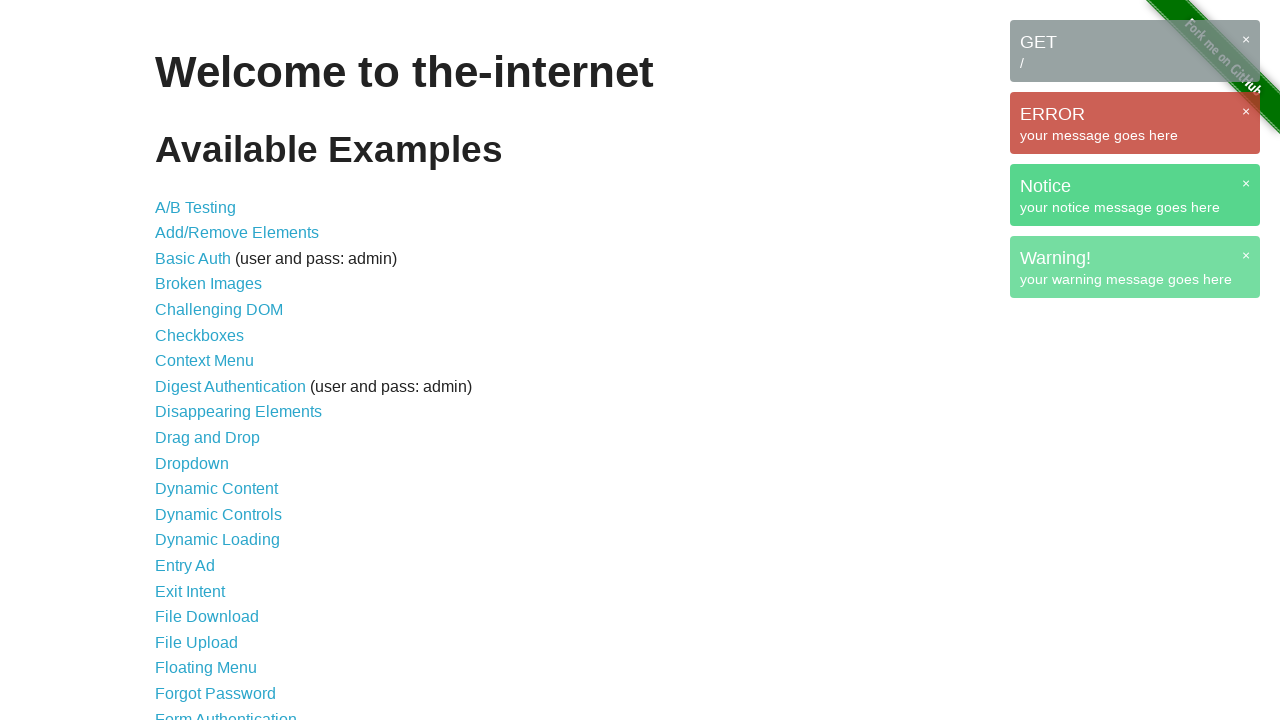

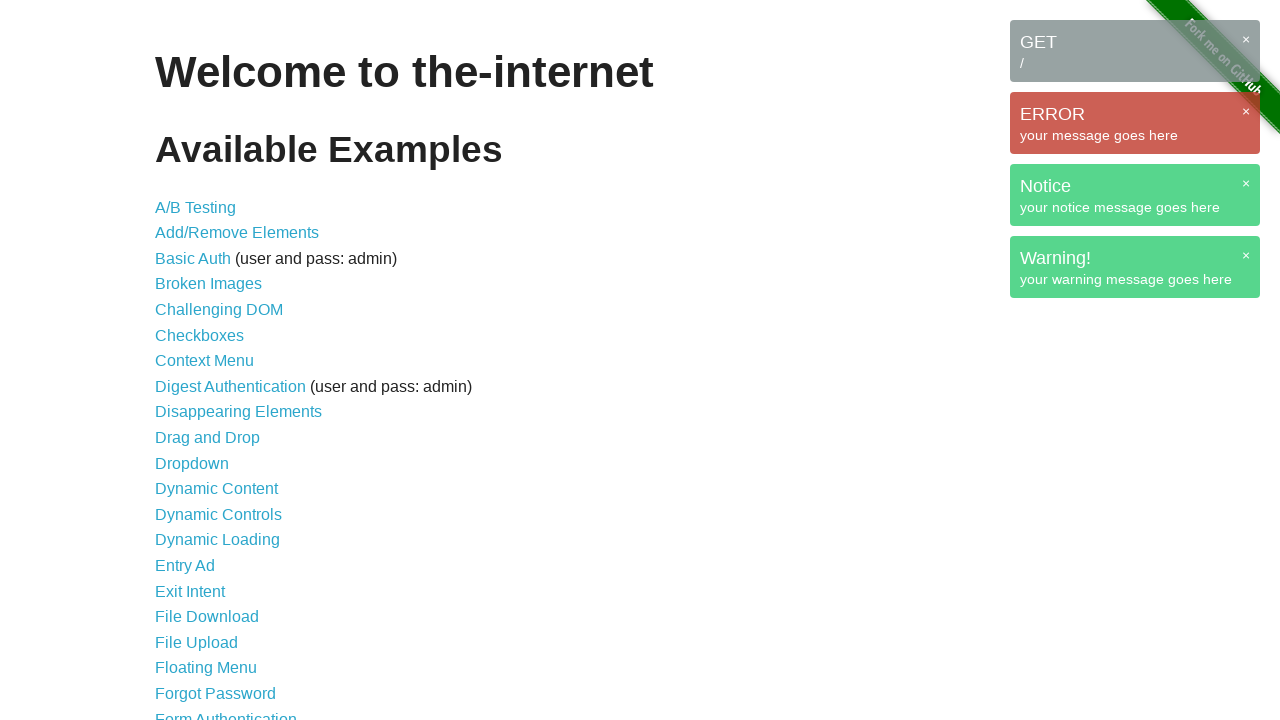